Tests opting out of A/B tests by adding an opt-out cookie after visiting the page, then refreshing to verify the page shows "No A/B Test" heading.

Starting URL: http://the-internet.herokuapp.com/abtest

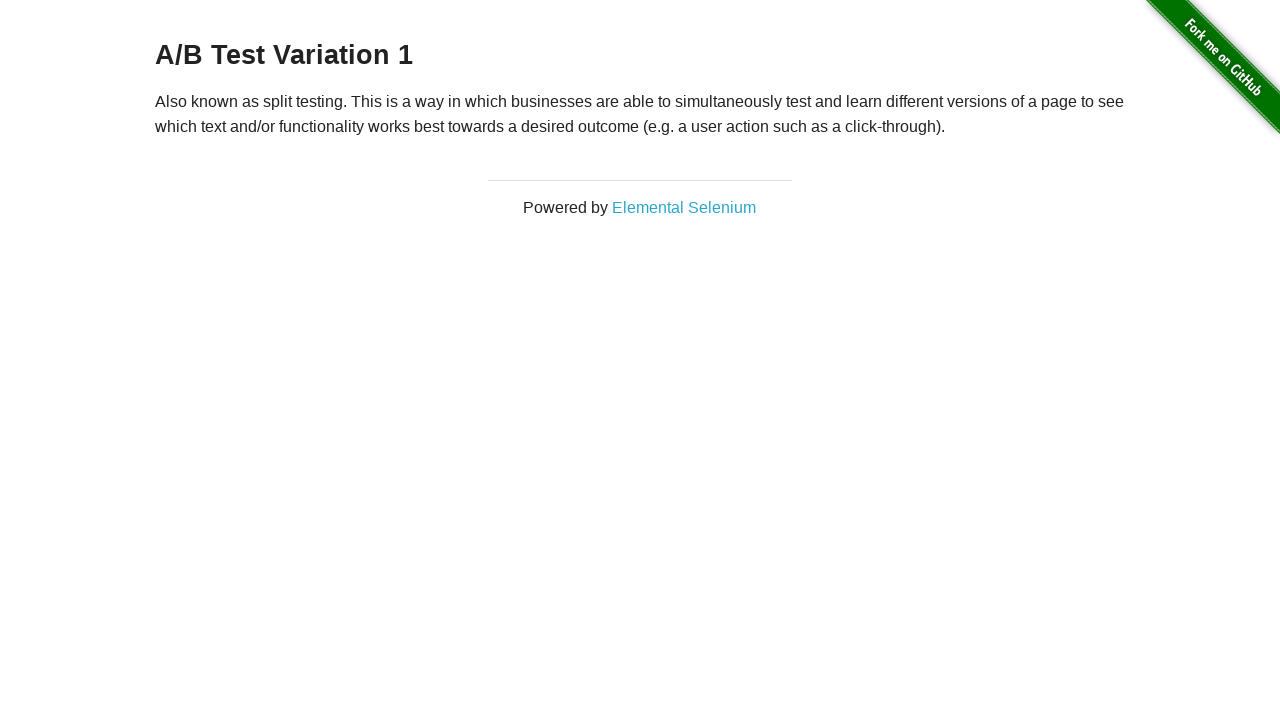

Waited for h3 heading to appear
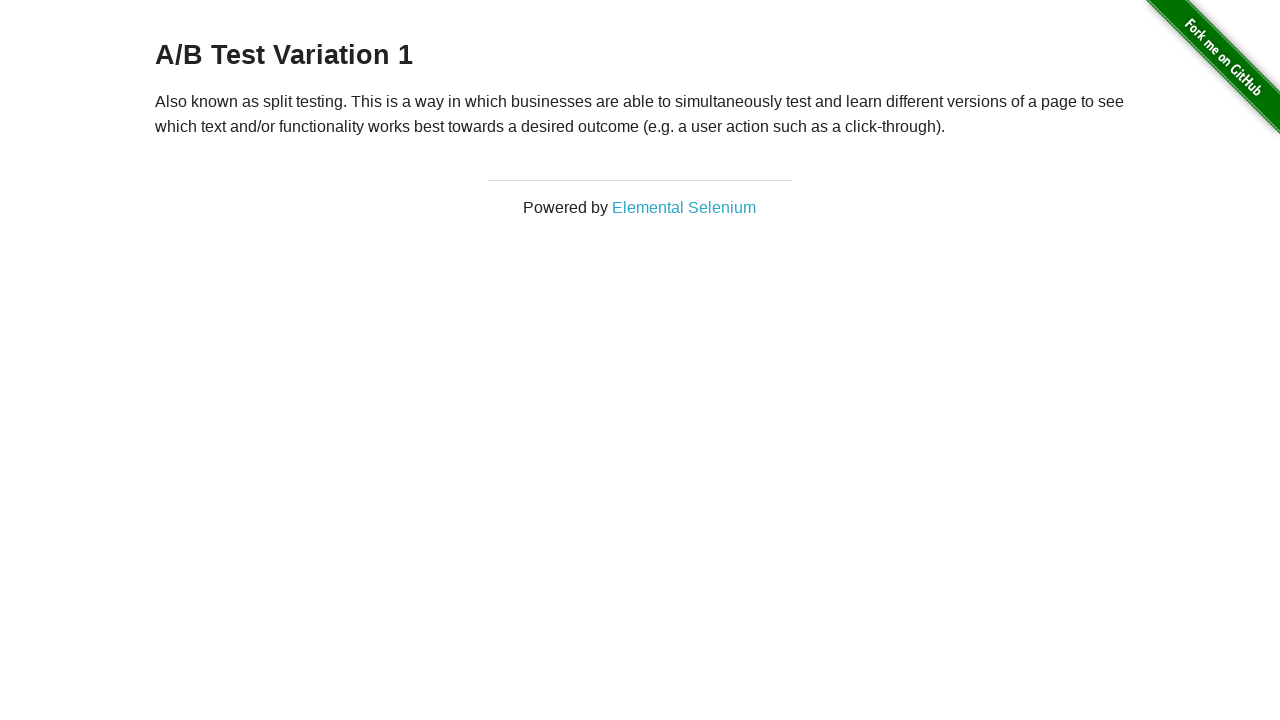

Verified heading starts with 'A/B Test'
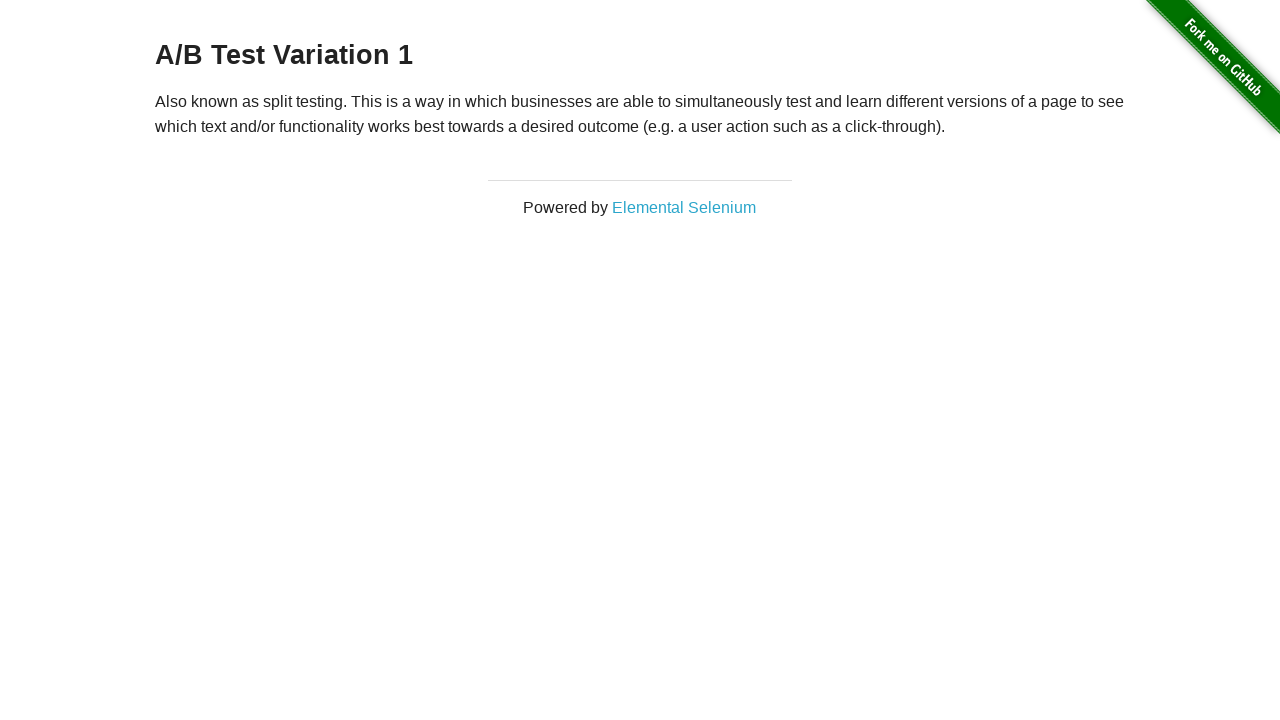

Added optimizelyOptOut cookie to context
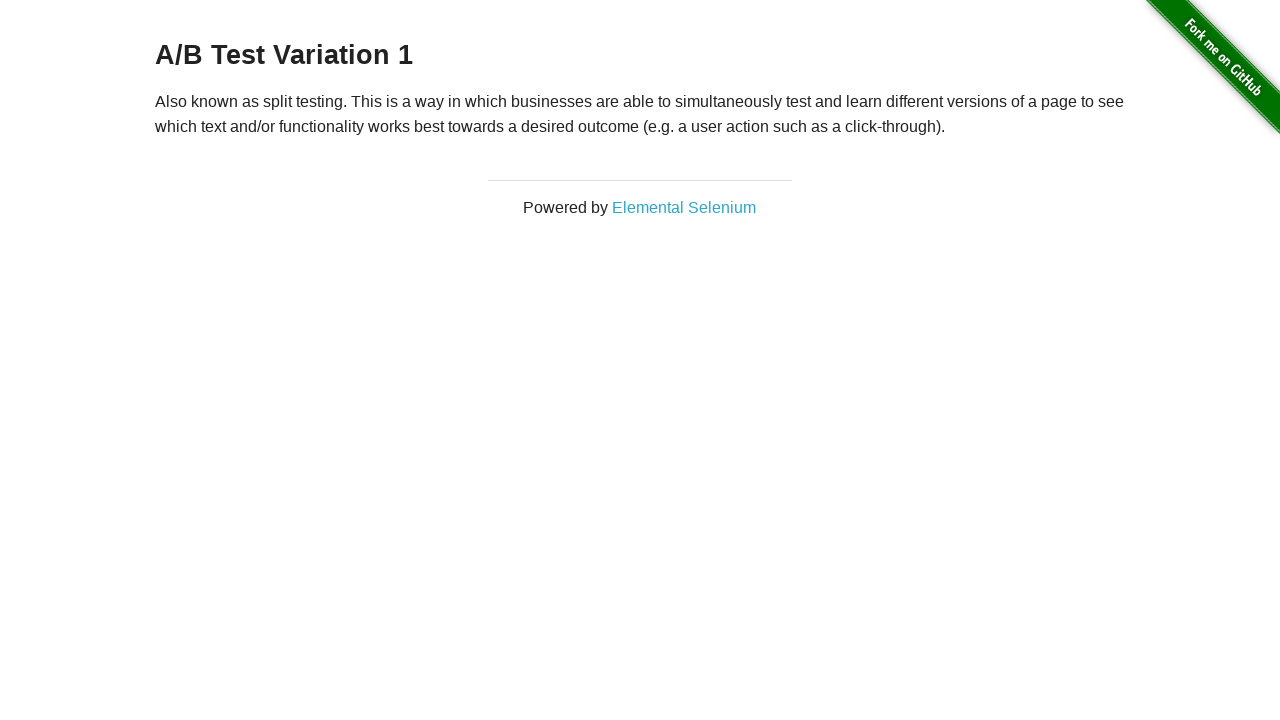

Reloaded page after adding opt-out cookie
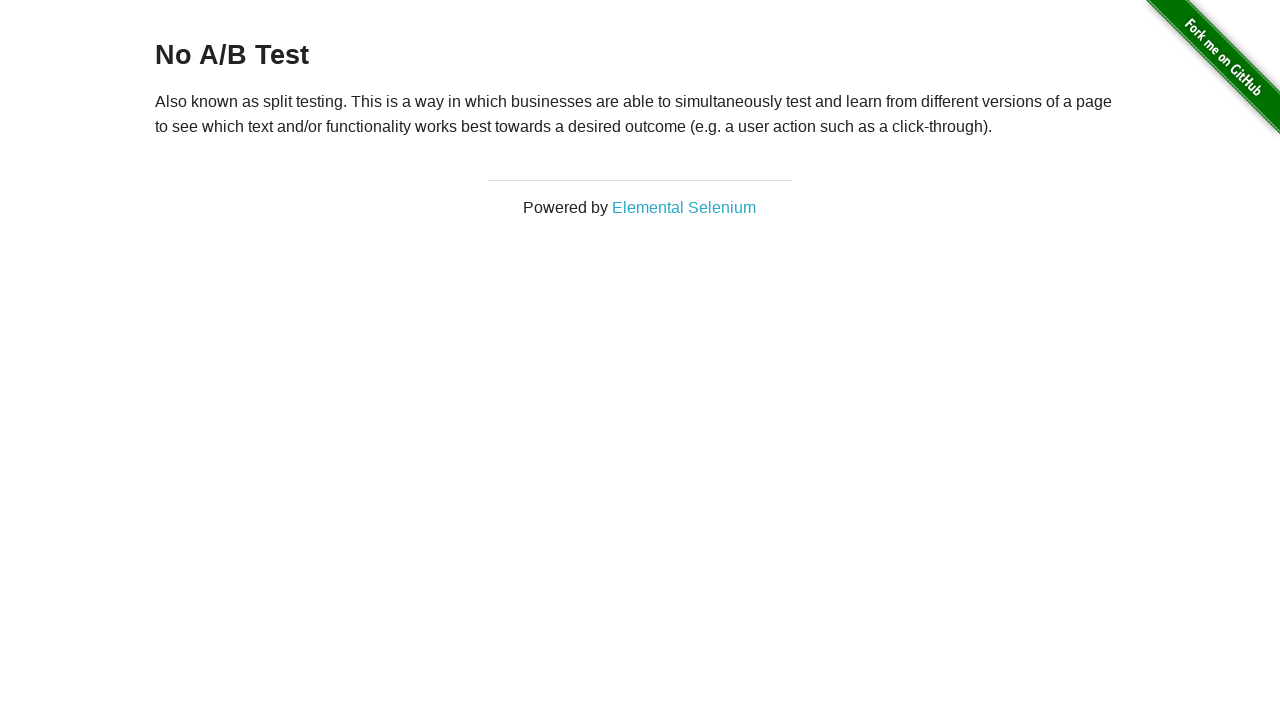

Waited for h3 heading to appear after page reload
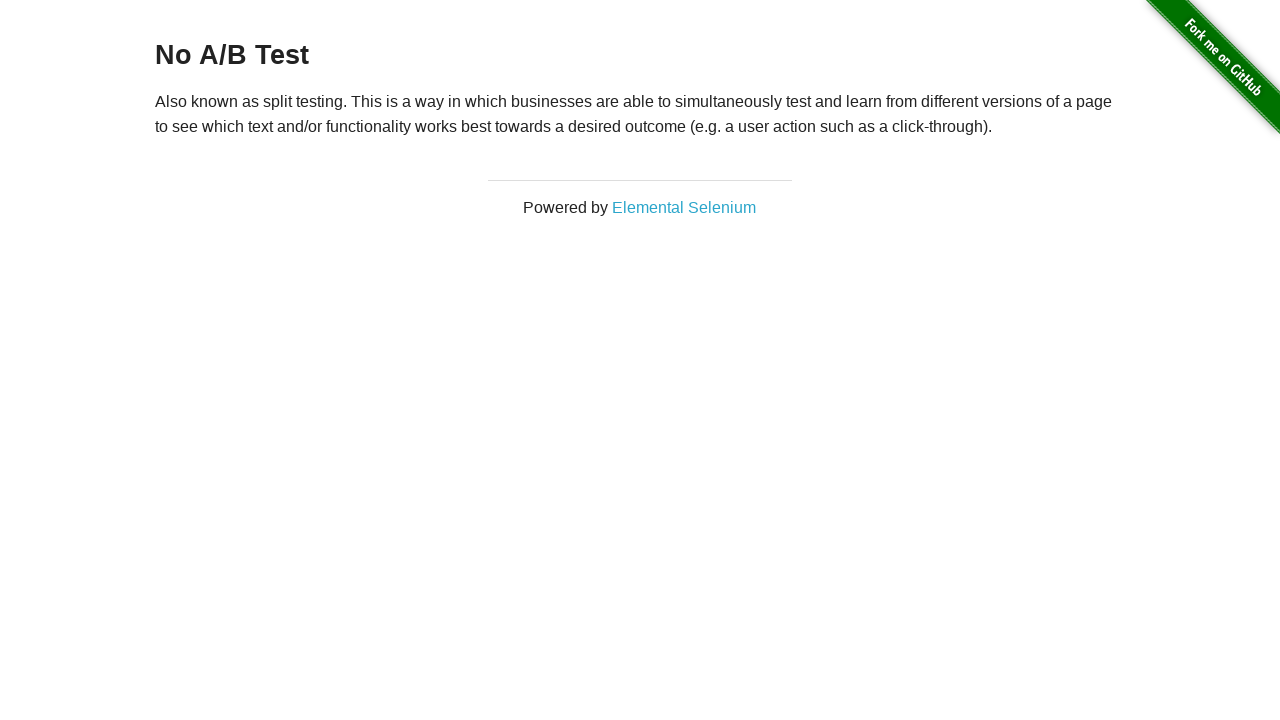

Verified heading is exactly 'No A/B Test'
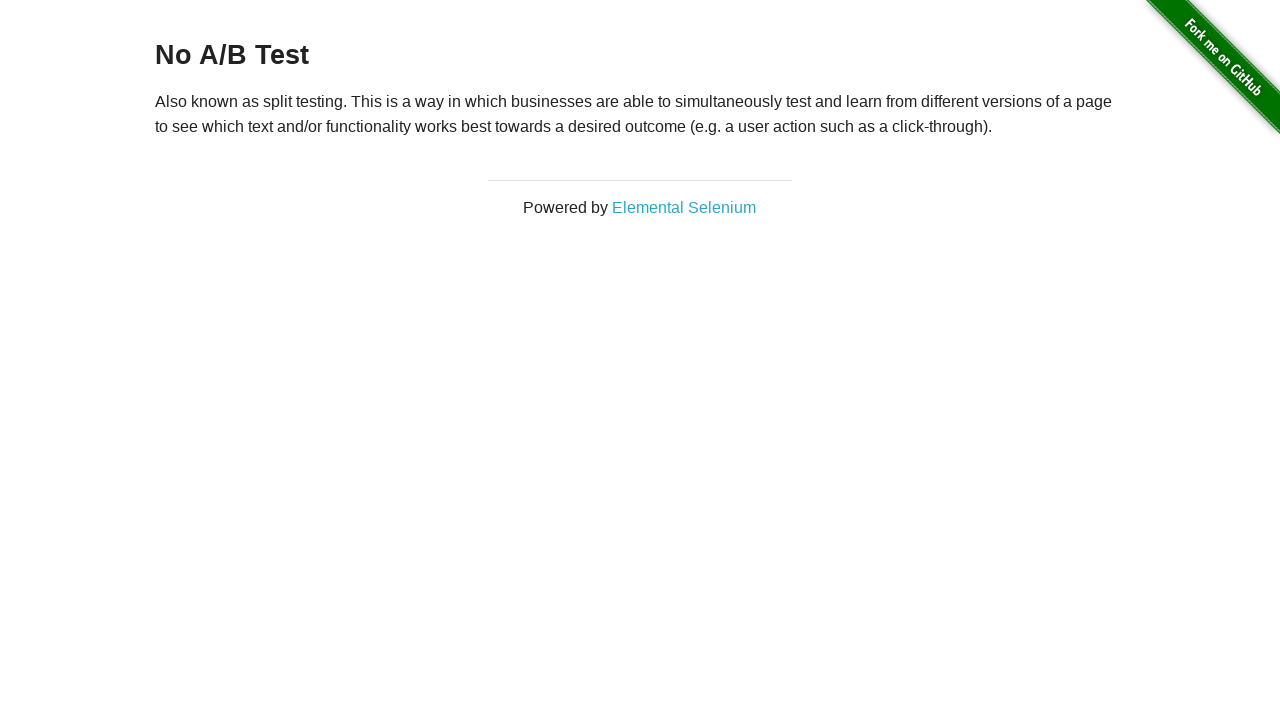

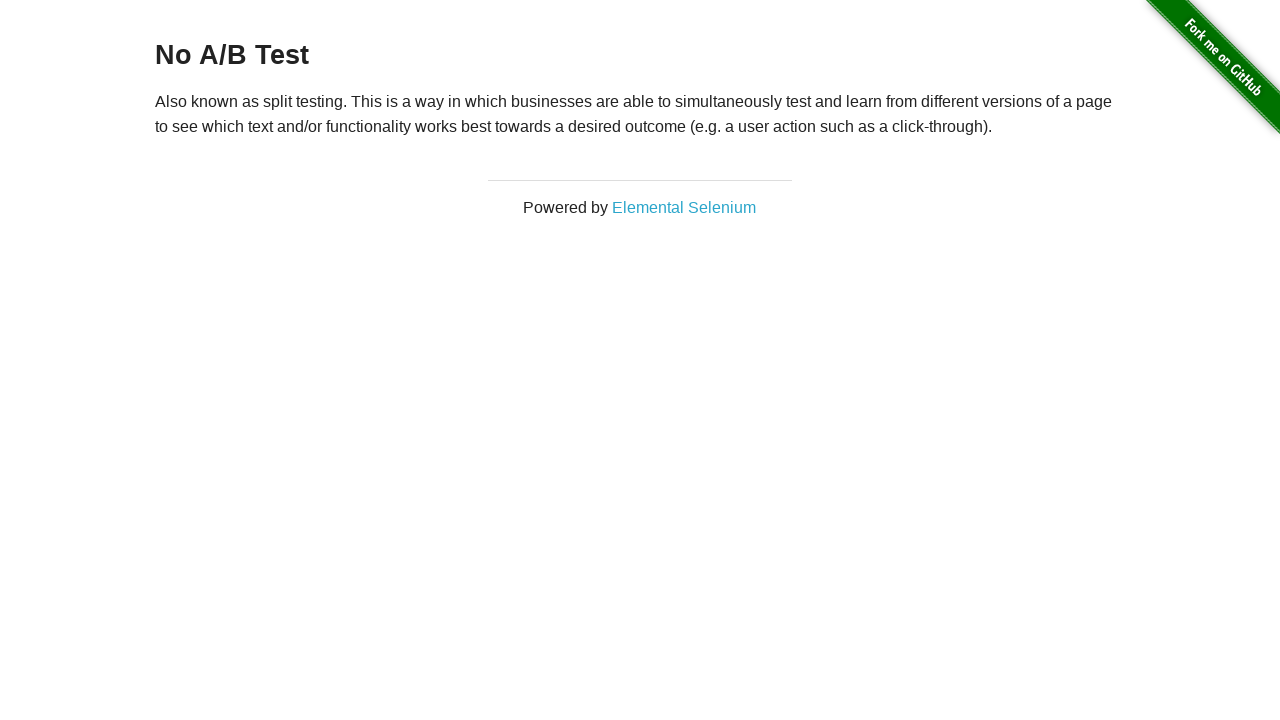